Tests modal dialog functionality by opening and closing both small and large modal dialogs

Starting URL: https://demoqa.com/modal-dialogs

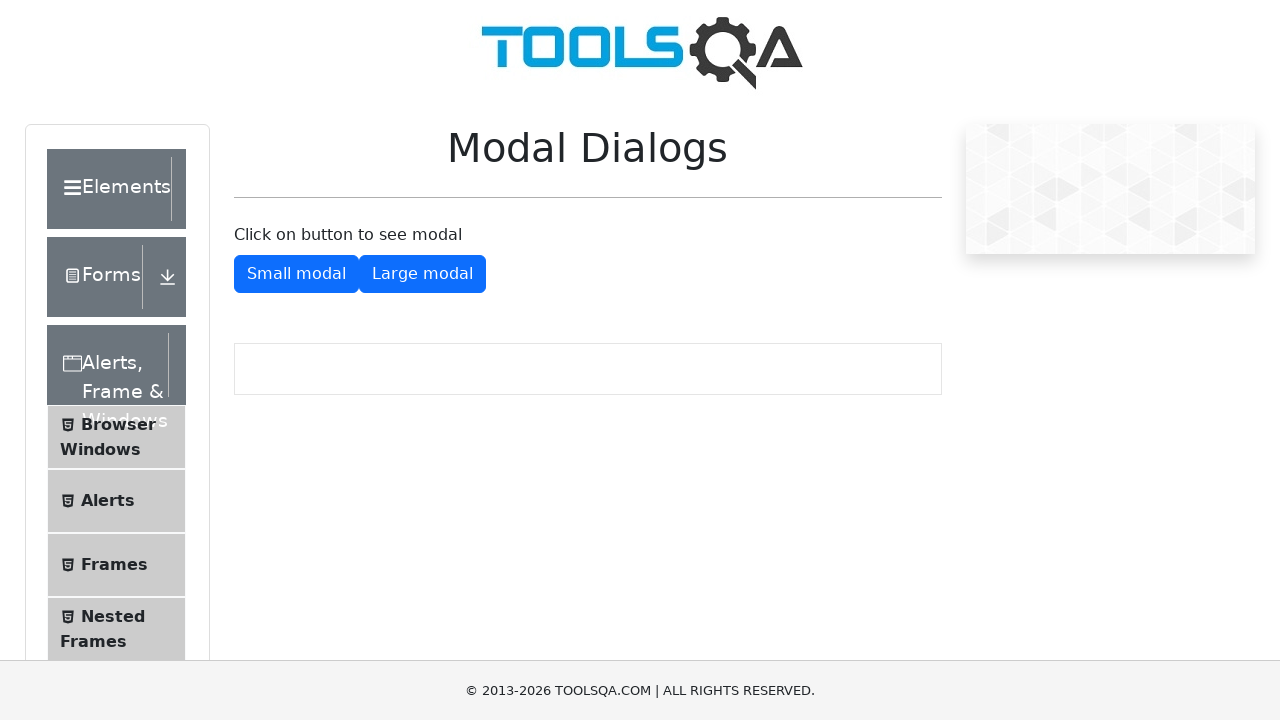

Clicked 'Small modal' button to open small modal dialog at (296, 274) on button:has-text("Small modal")
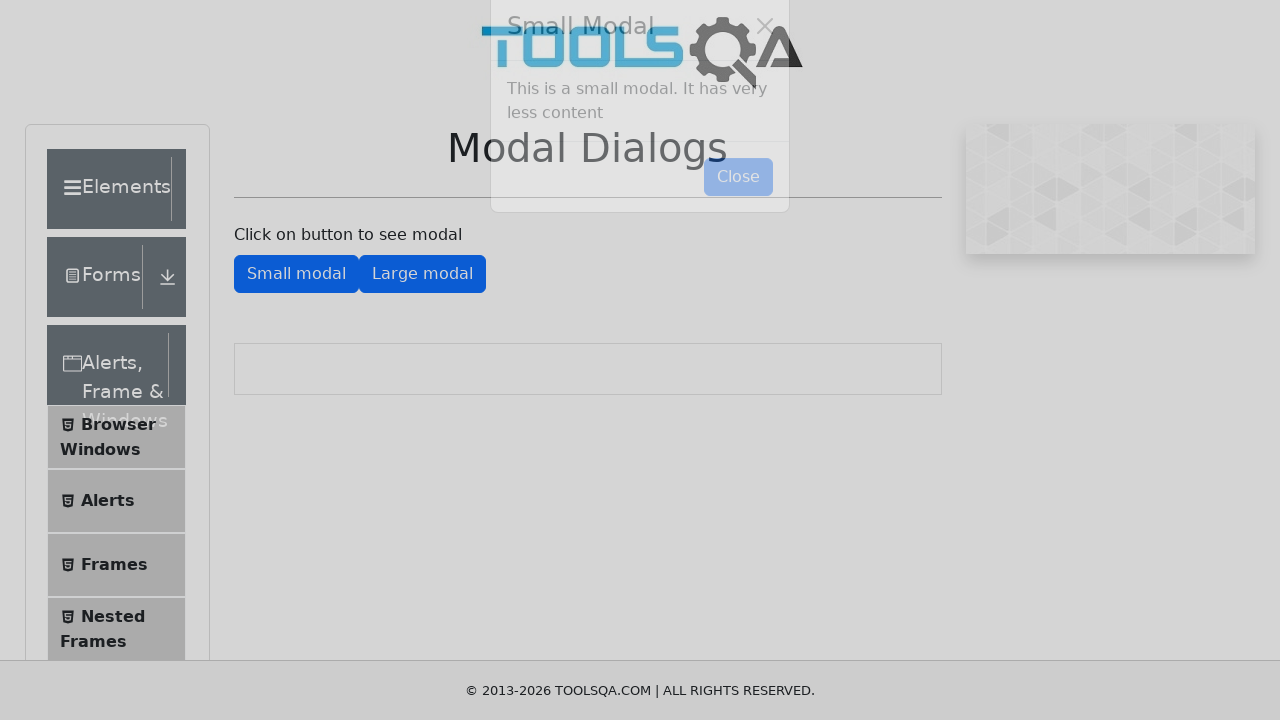

Clicked close button to close small modal dialog at (738, 214) on #closeSmallModal
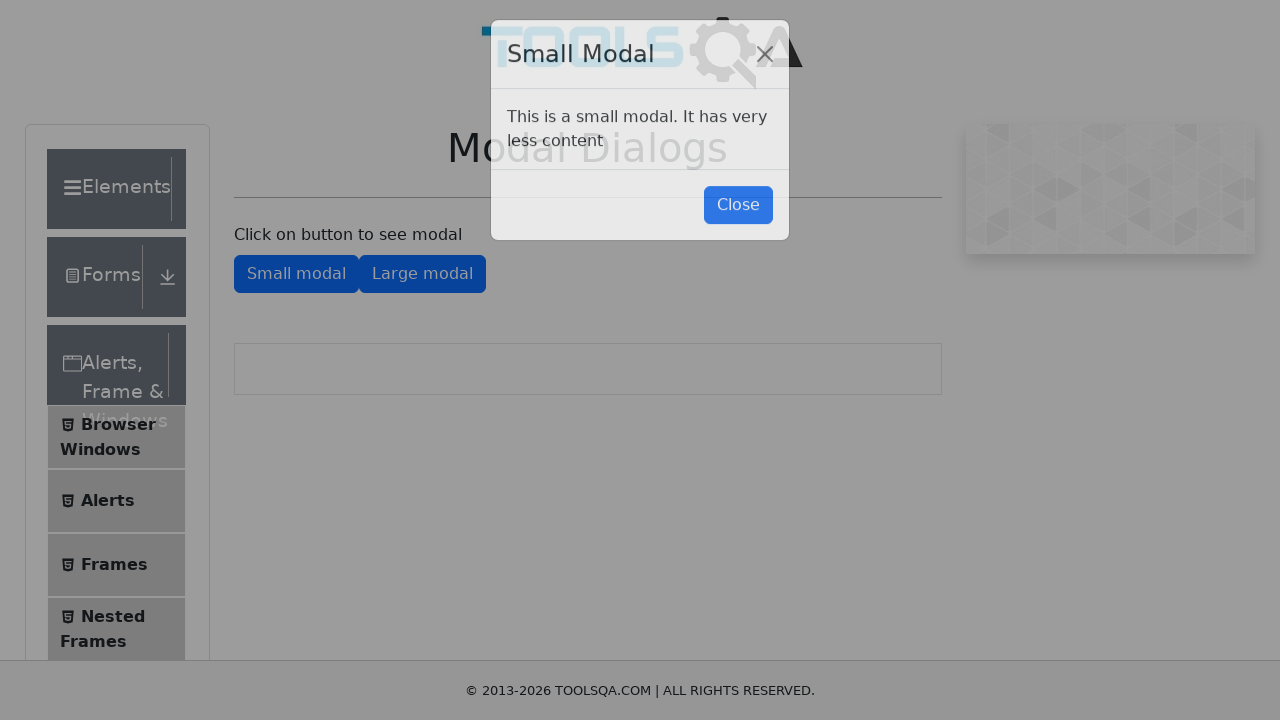

Clicked 'Large modal' button to open large modal dialog at (422, 274) on button:has-text("Large modal")
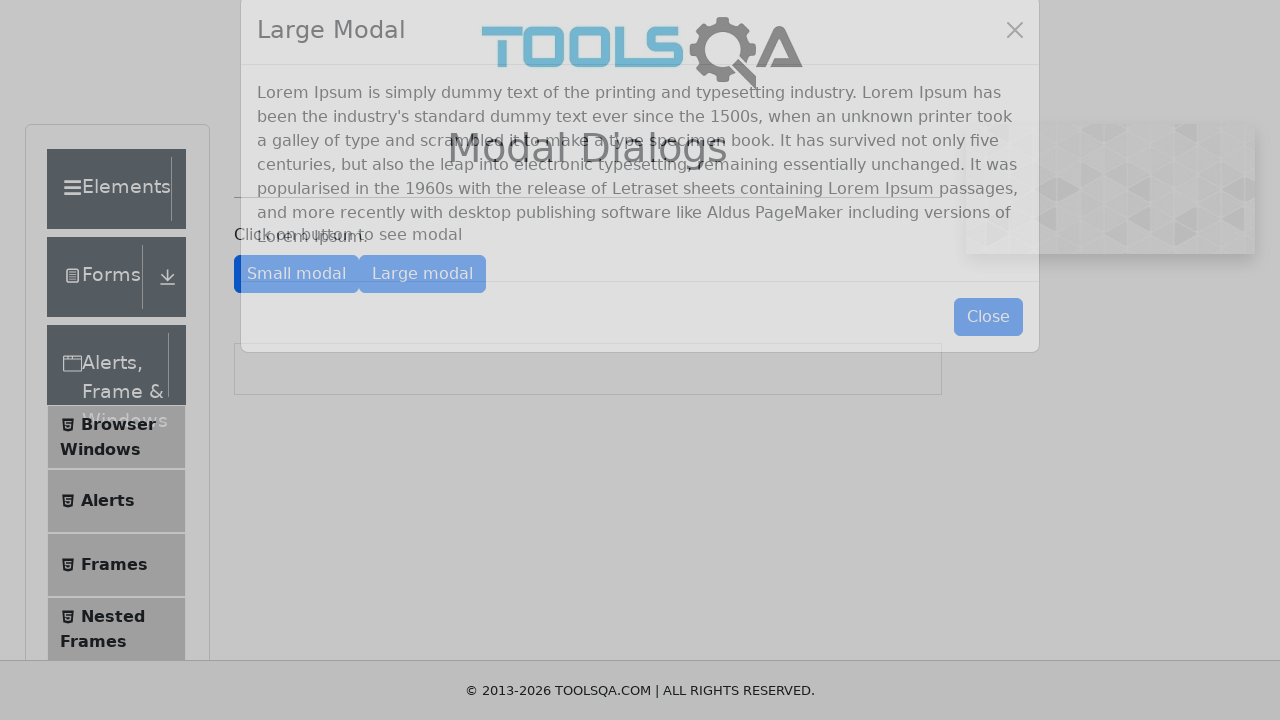

Clicked close button to close large modal dialog at (988, 350) on #closeLargeModal
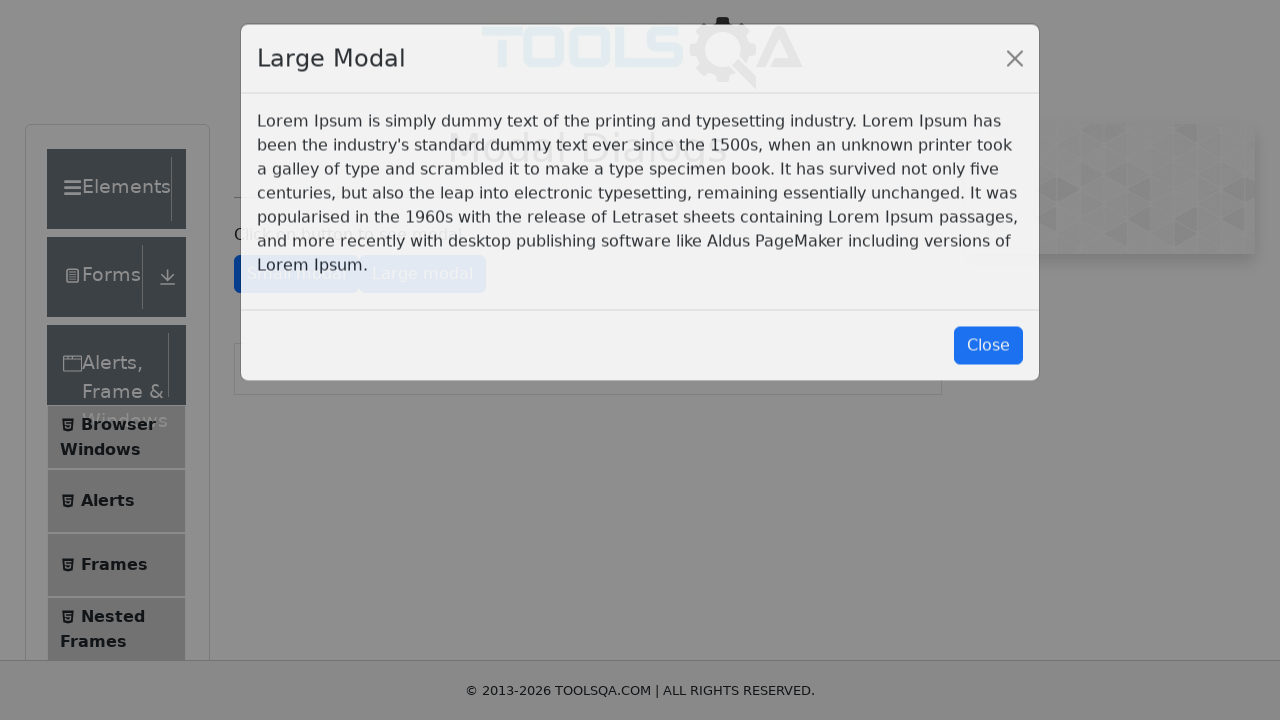

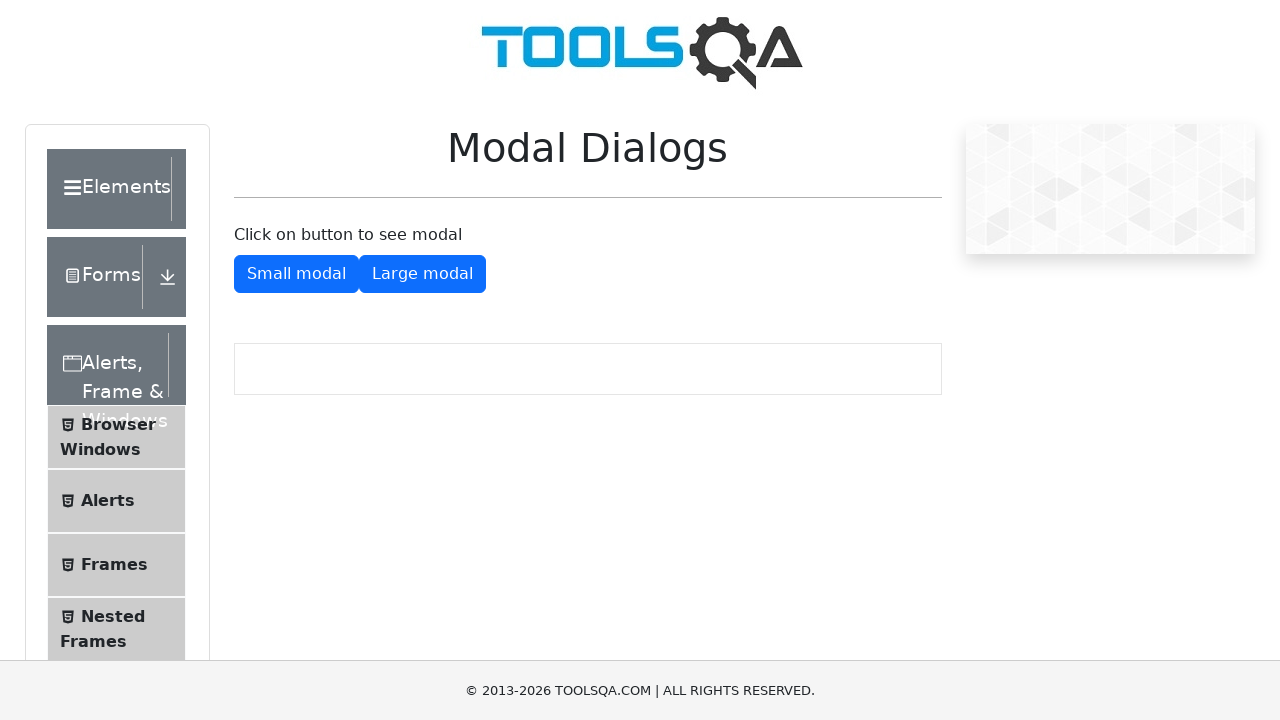